Navigates to a JotForm page and verifies that form labels are present and displayed

Starting URL: https://form.jotform.com/232258017946157

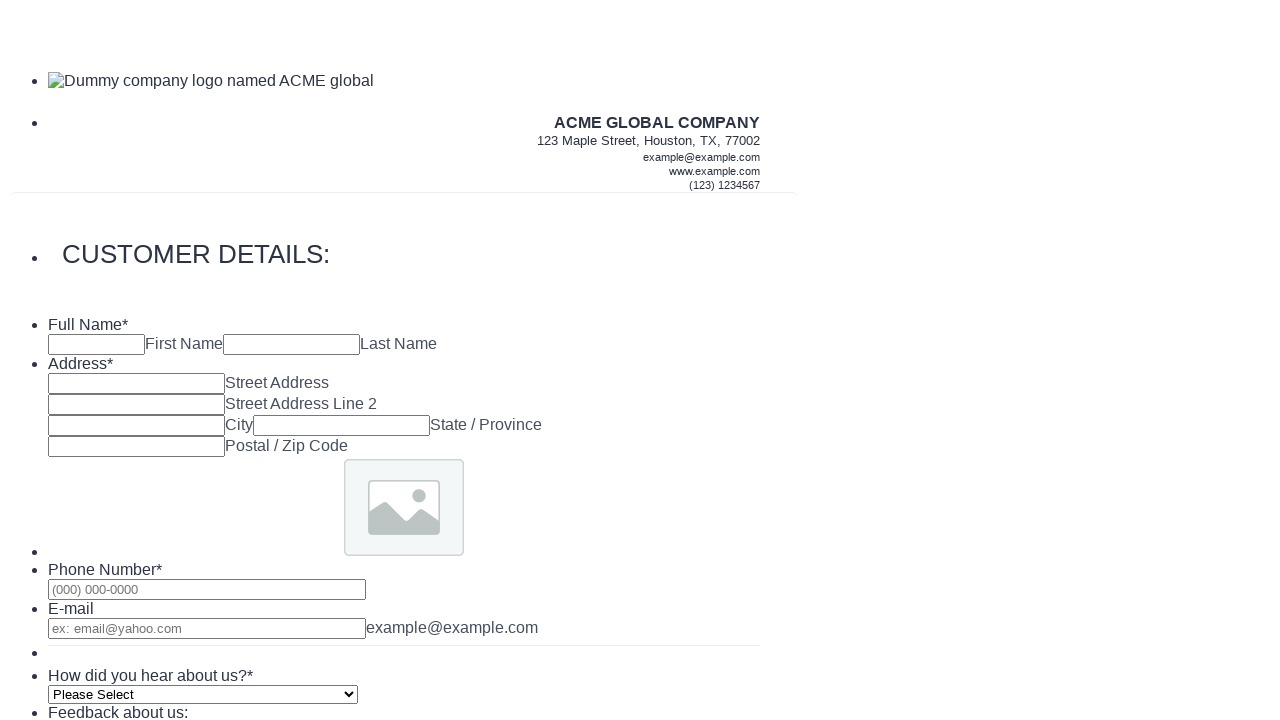

Navigated to JotForm page
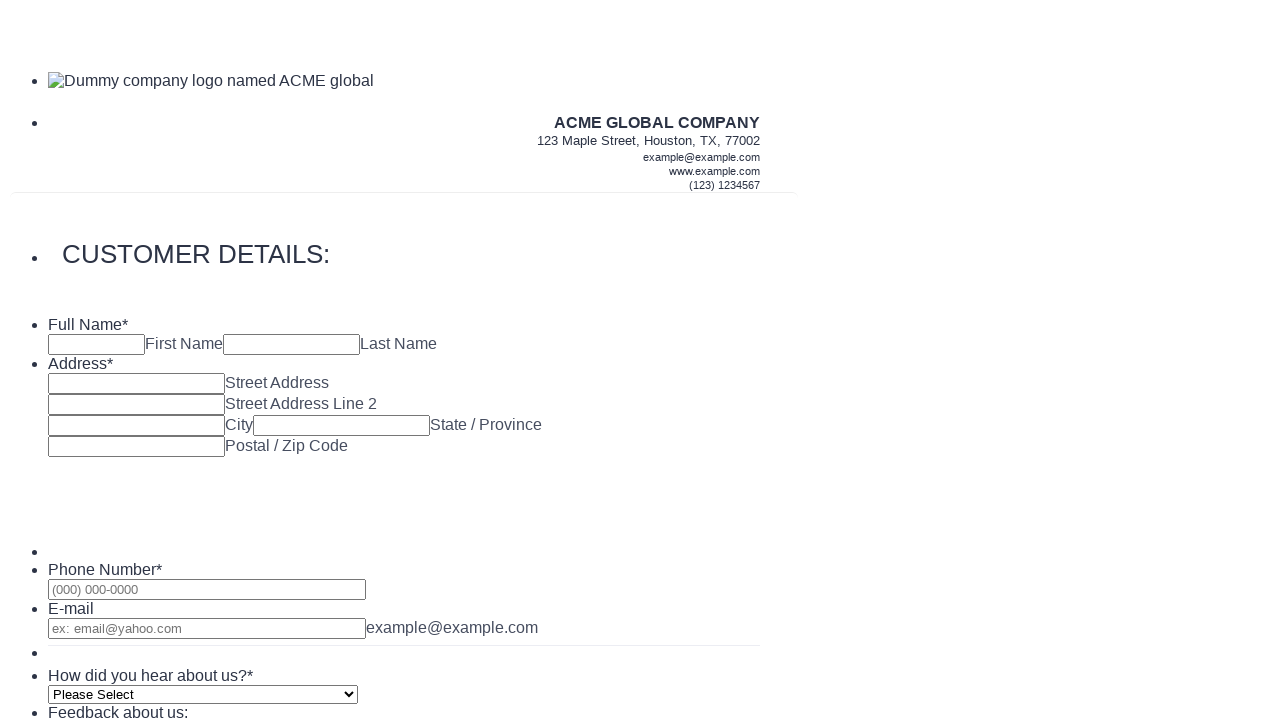

Form labels loaded and are present on the page
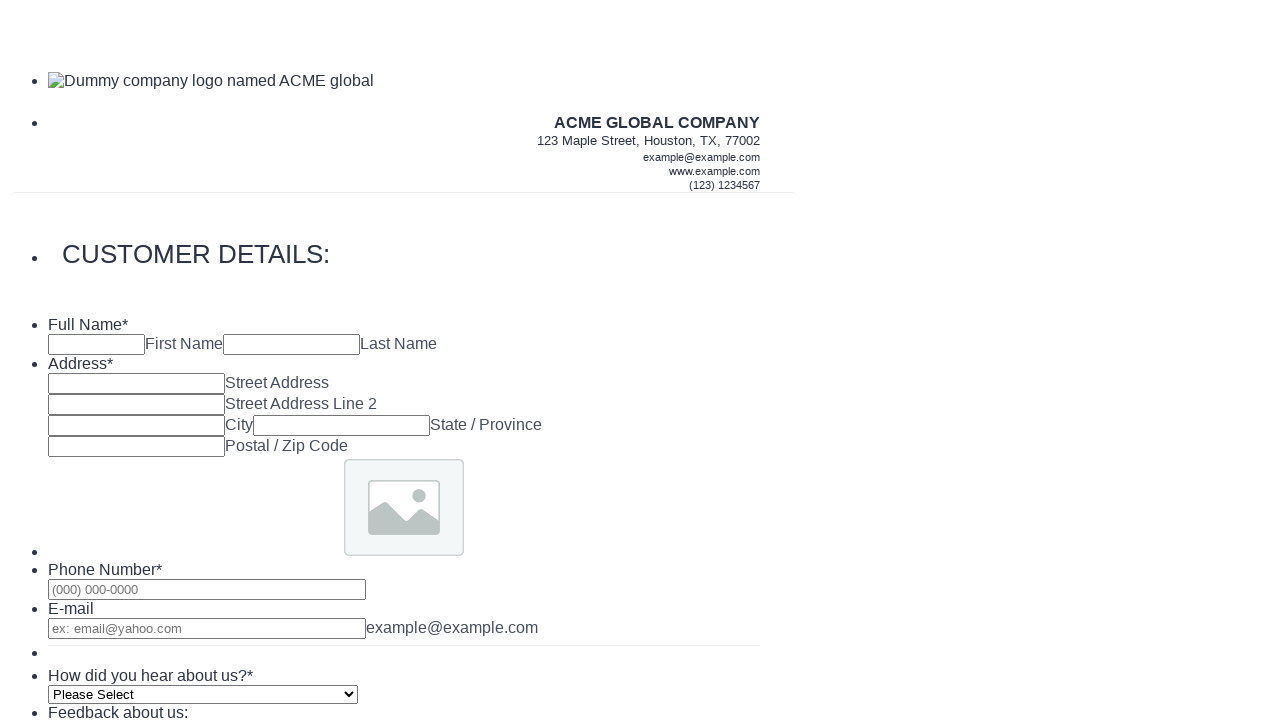

Retrieved all form labels (10 labels found)
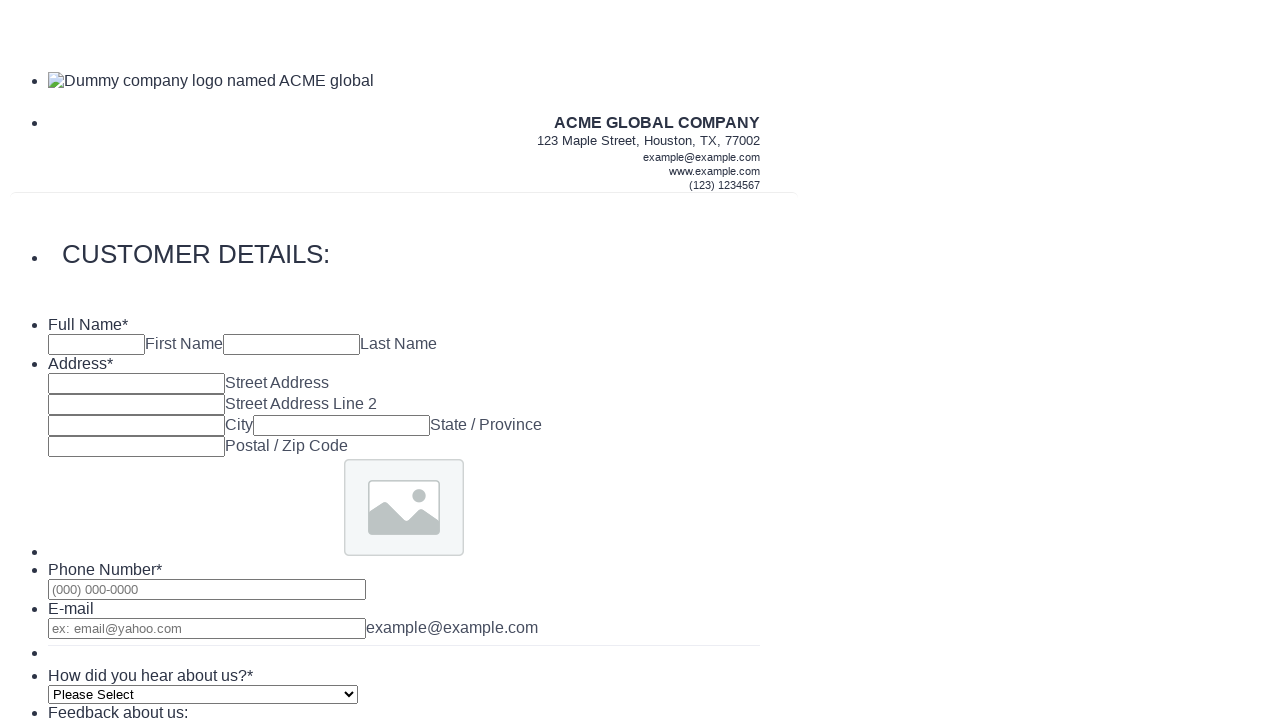

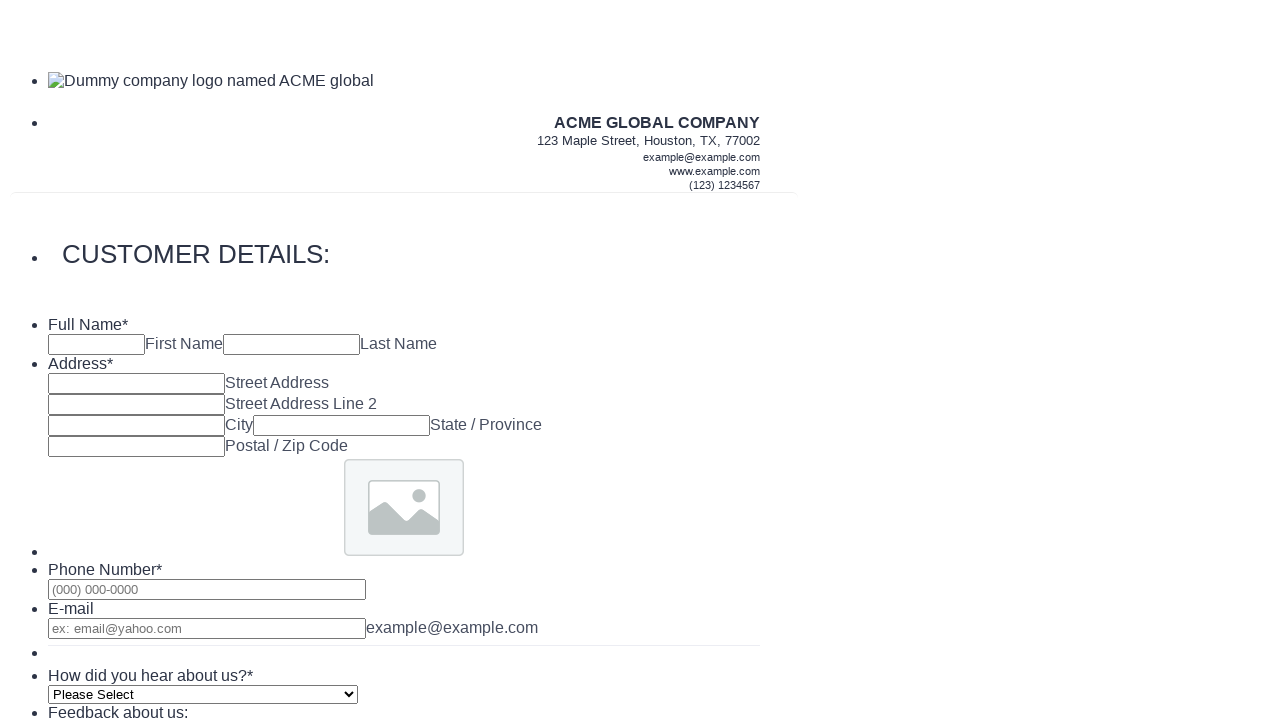